Performs a drag and drop action, dragging element 'box A' (draggable) onto 'box B' (droppable) on a drag and drop demo page.

Starting URL: https://crossbrowsertesting.github.io/drag-and-drop

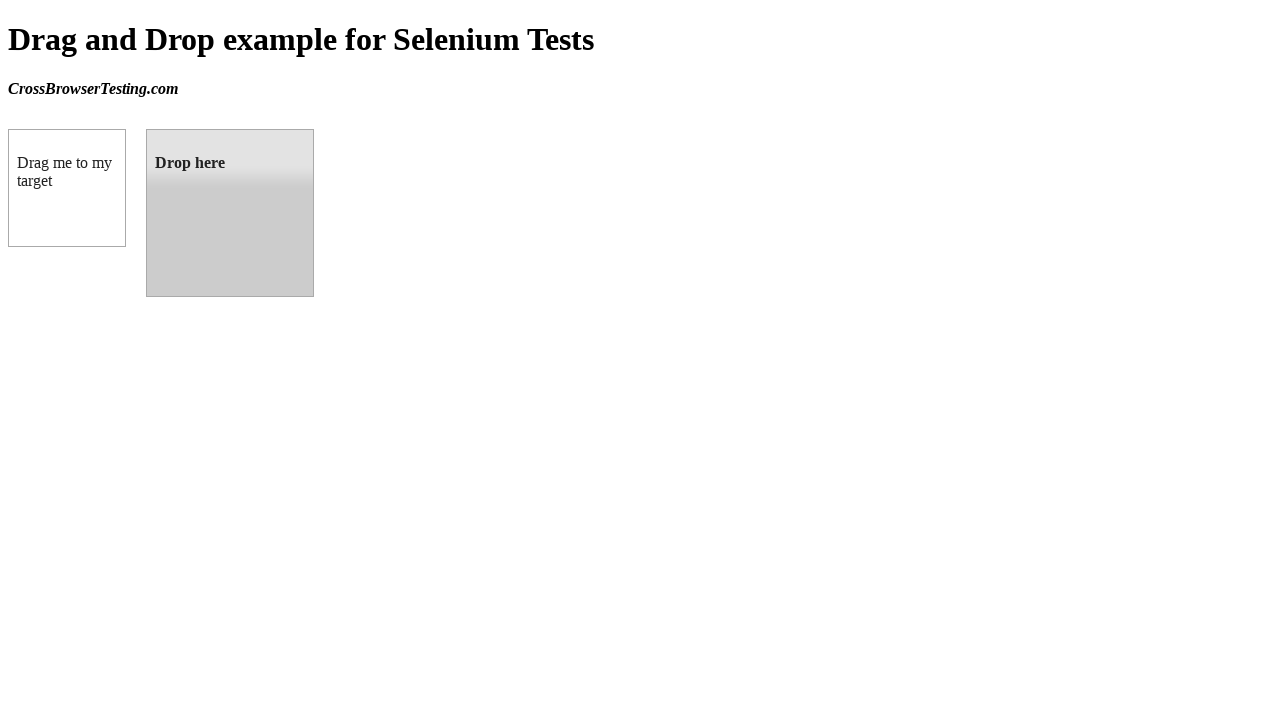

Located draggable element 'box A'
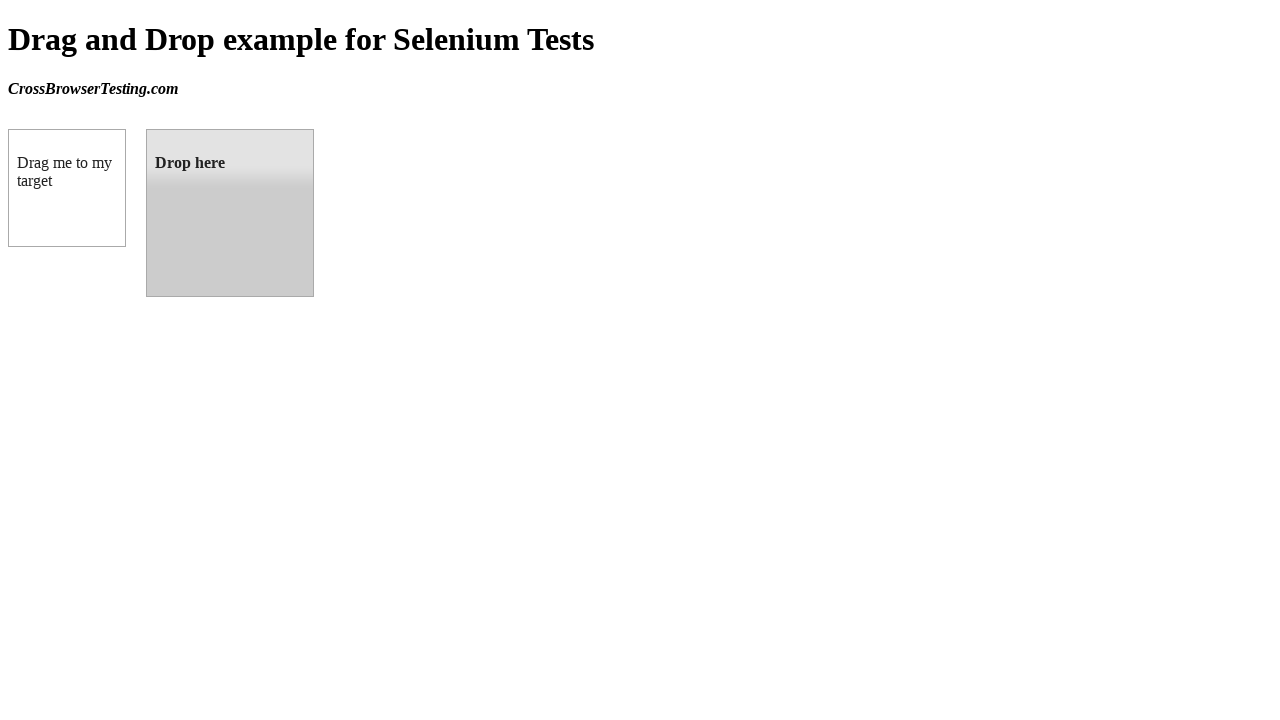

Located droppable element 'box B'
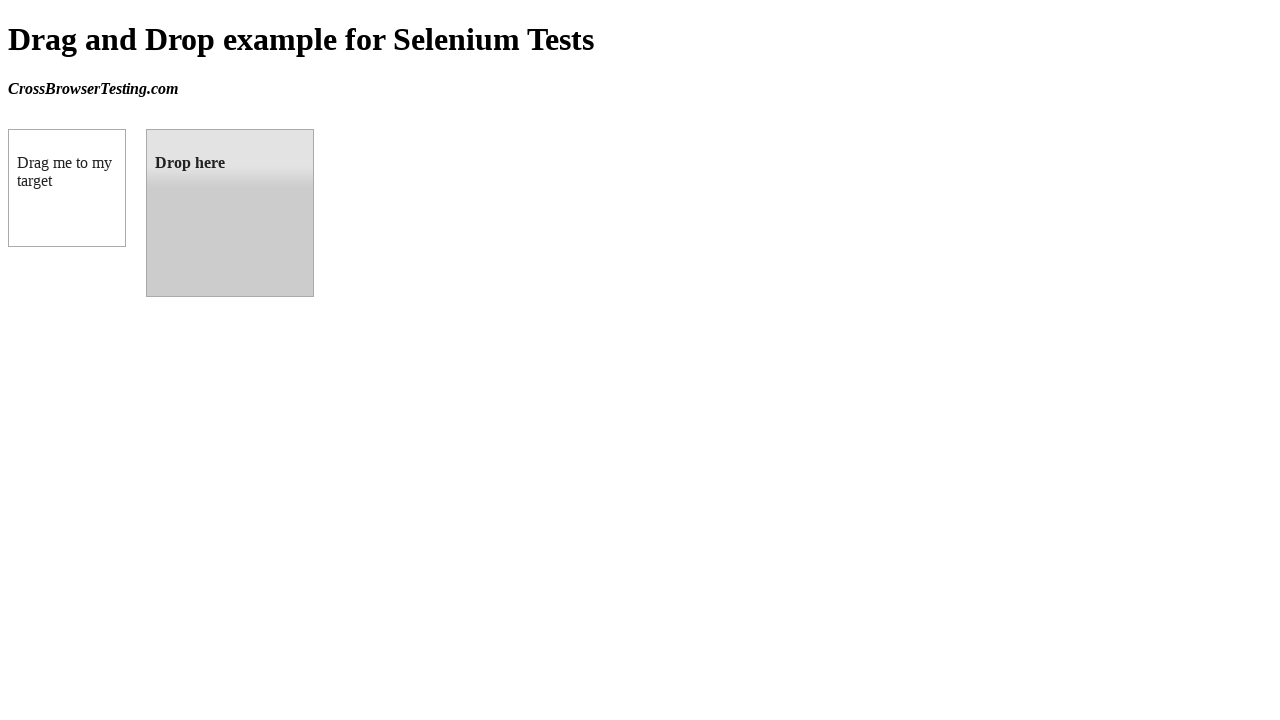

Dragged box A onto box B at (230, 213)
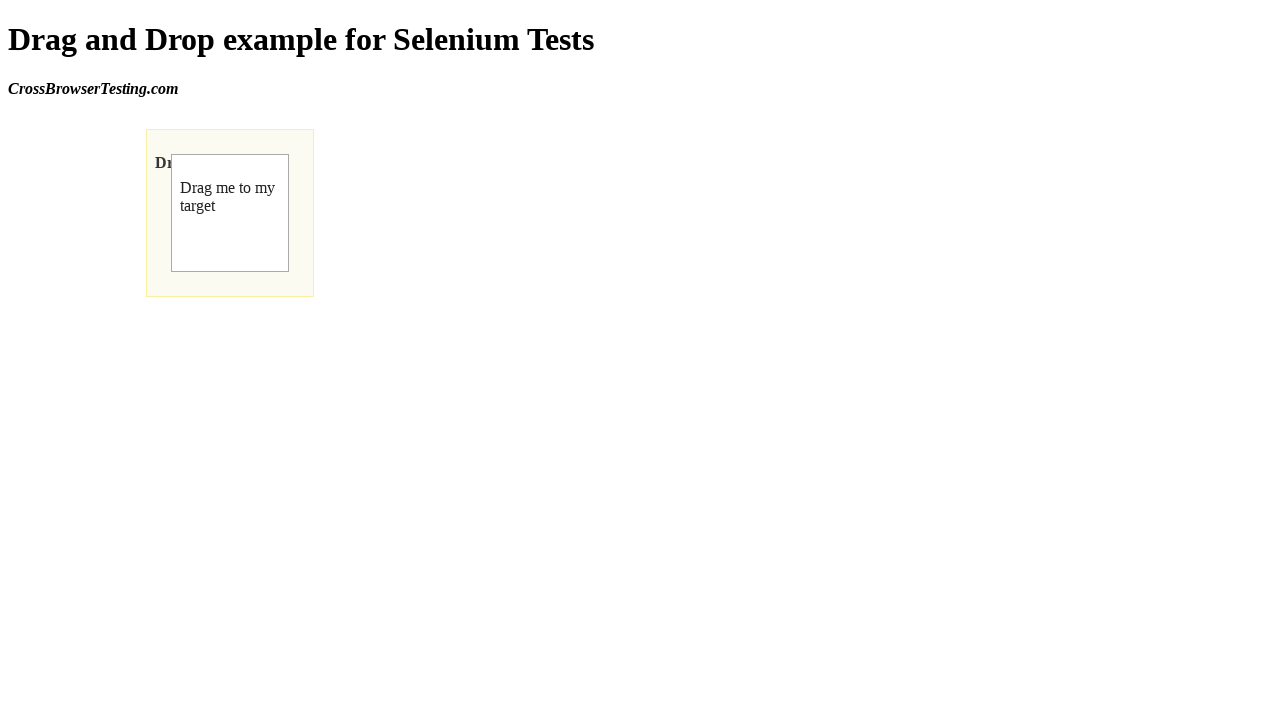

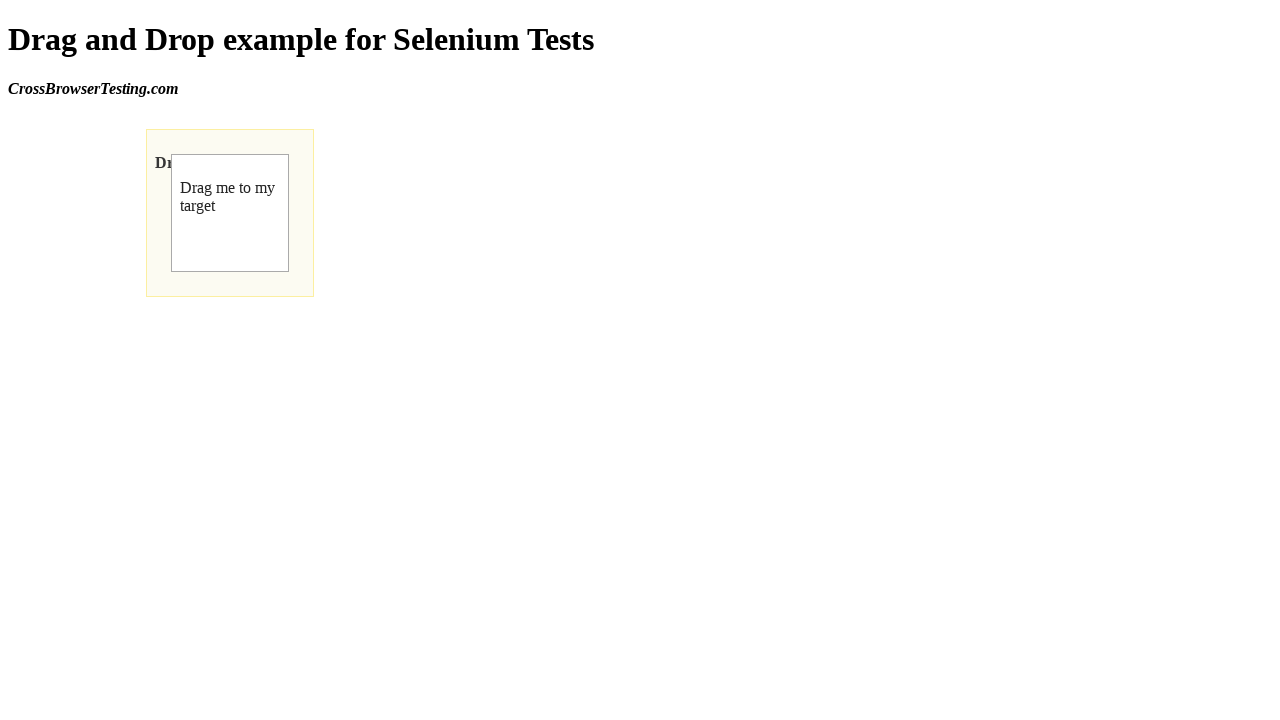